Tests alert handling with explicit wait by clicking a button that triggers a delayed alert and accepting it

Starting URL: https://demoqa.com/alerts

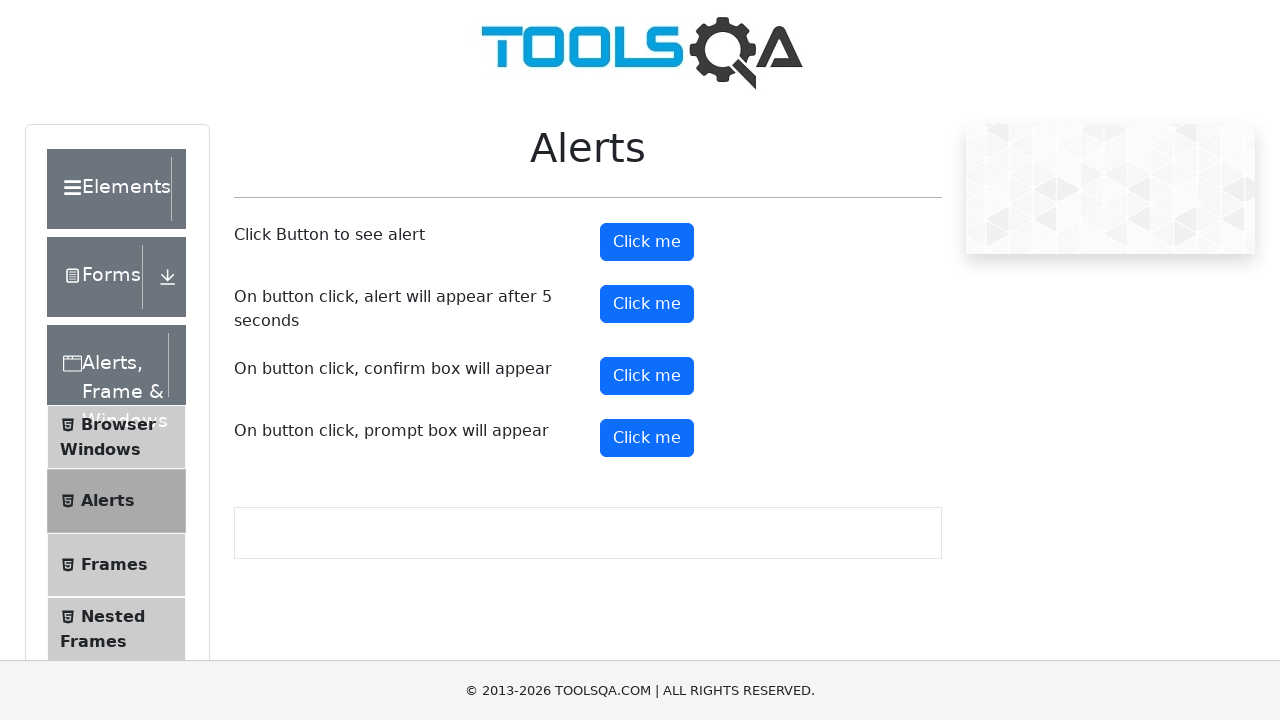

Set up dialog handler to accept alerts
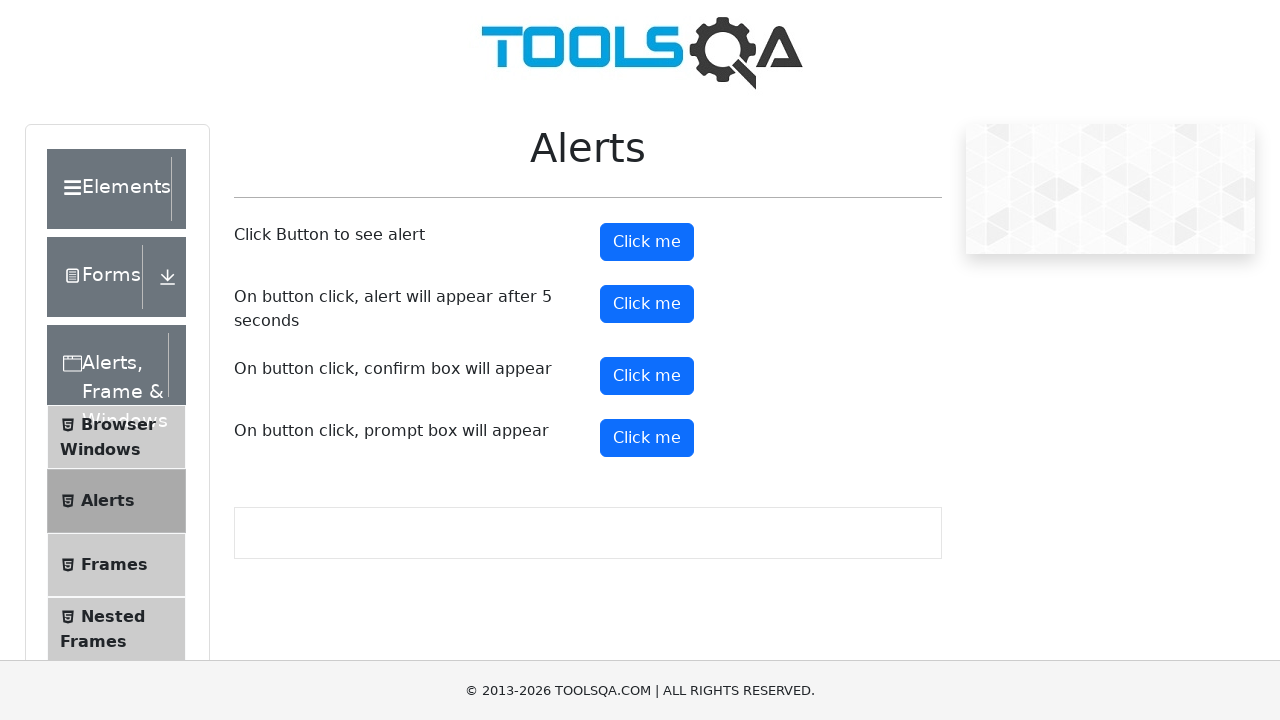

Clicked button to trigger delayed alert at (647, 304) on #timerAlertButton
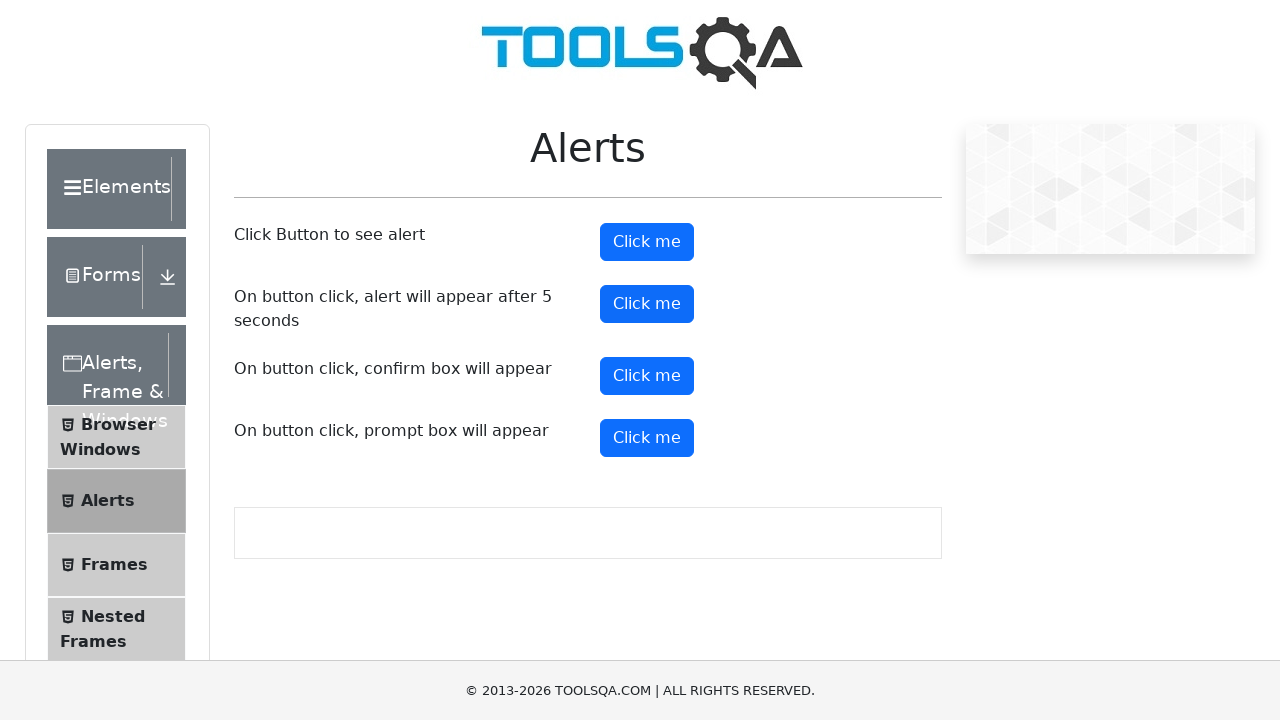

Waited for delayed alert to appear and be handled
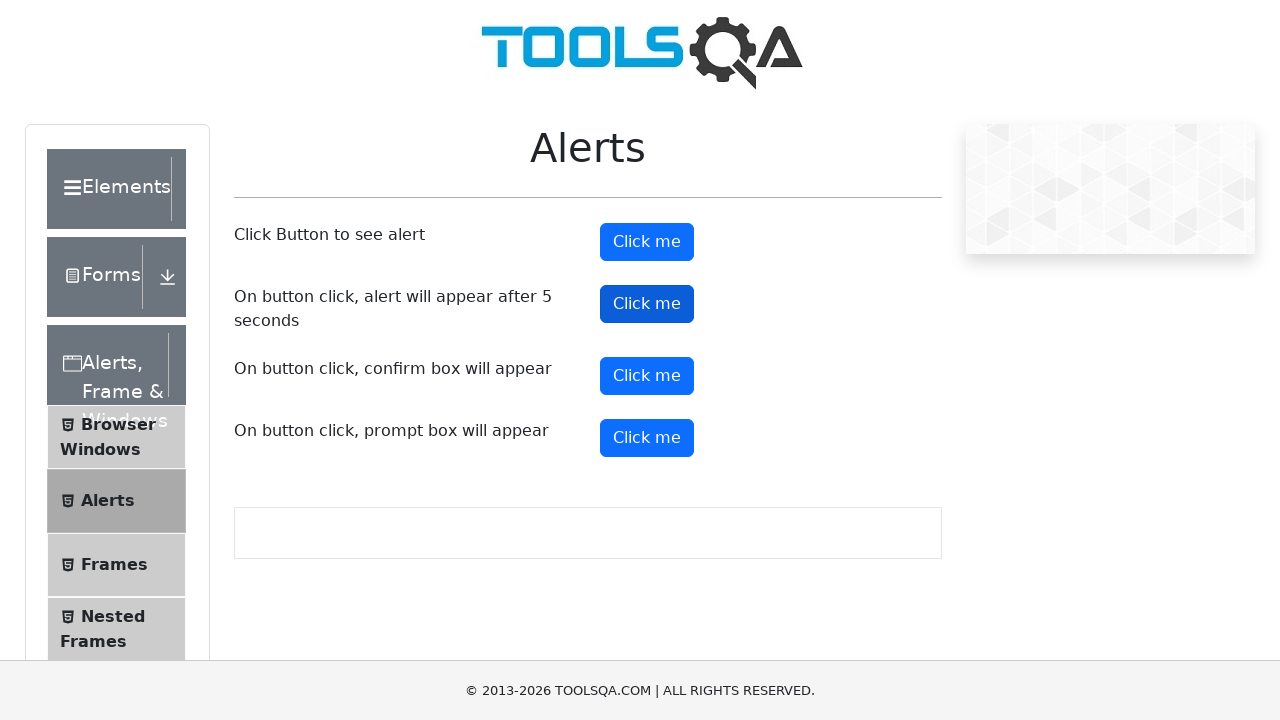

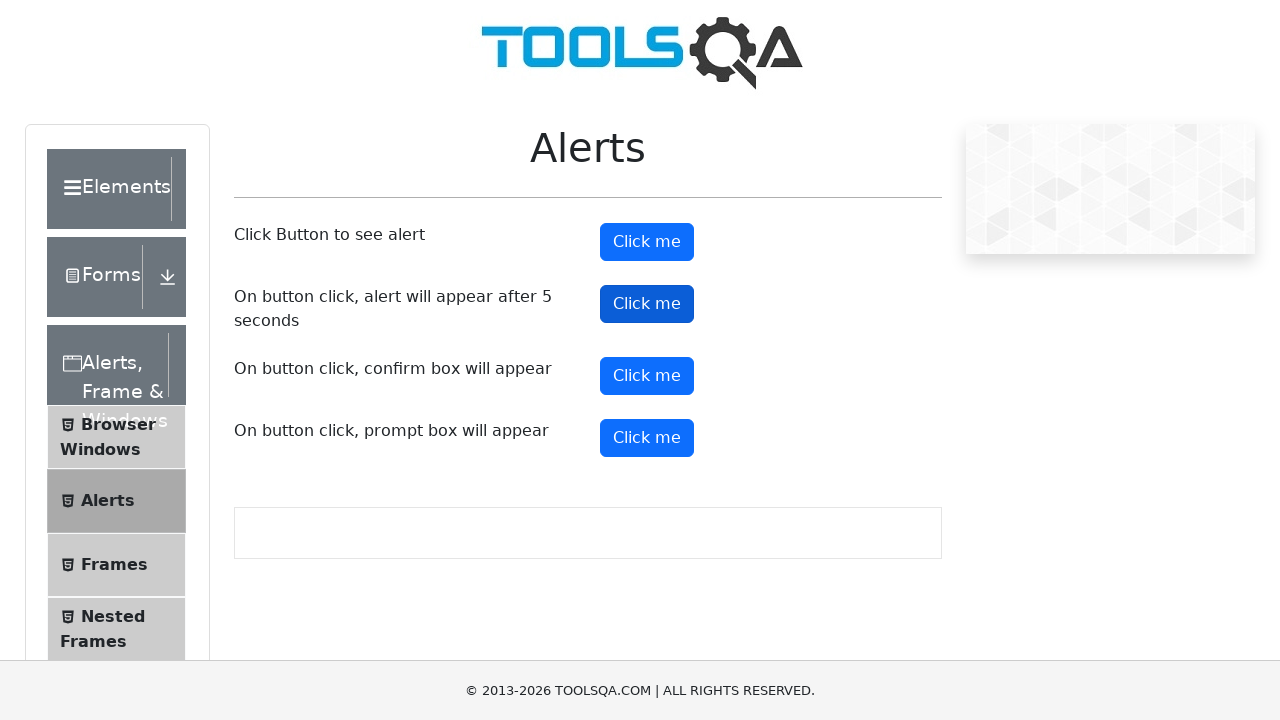